Tests radio button interaction by clicking the Male gender radio button via its label and checking its selection state

Starting URL: https://demoqa.com/automation-practice-form

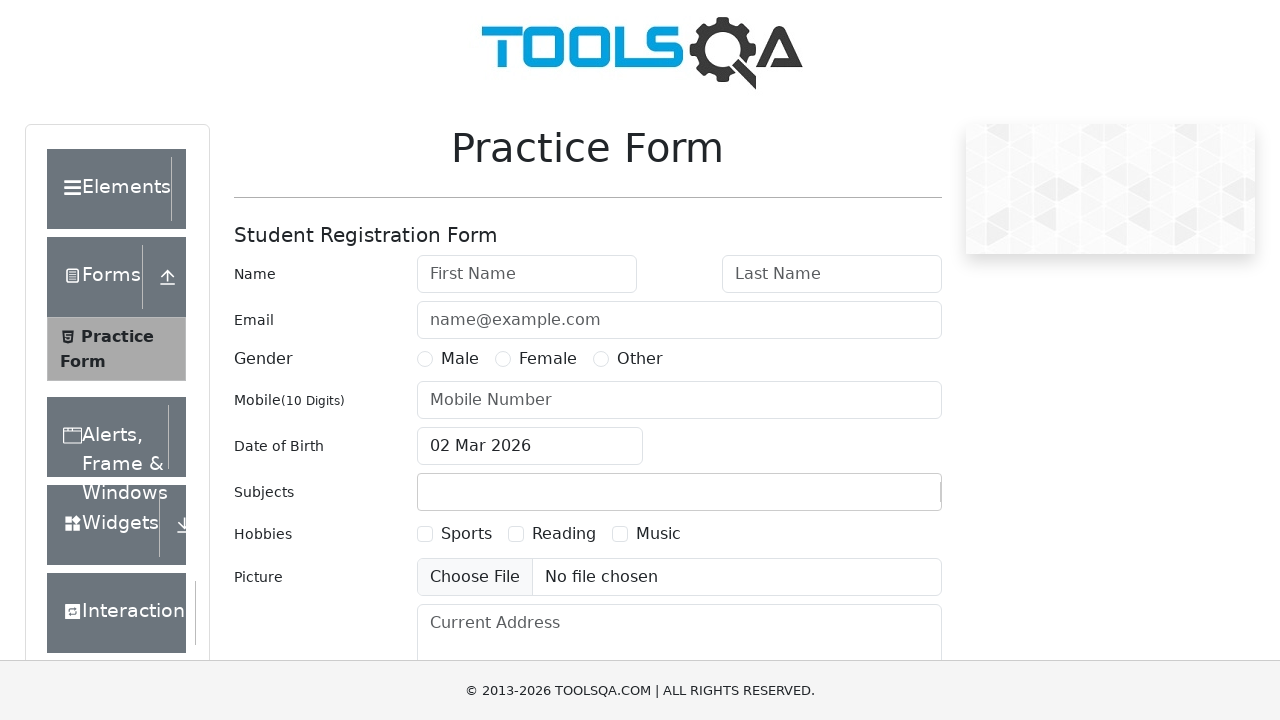

Located male radio button element
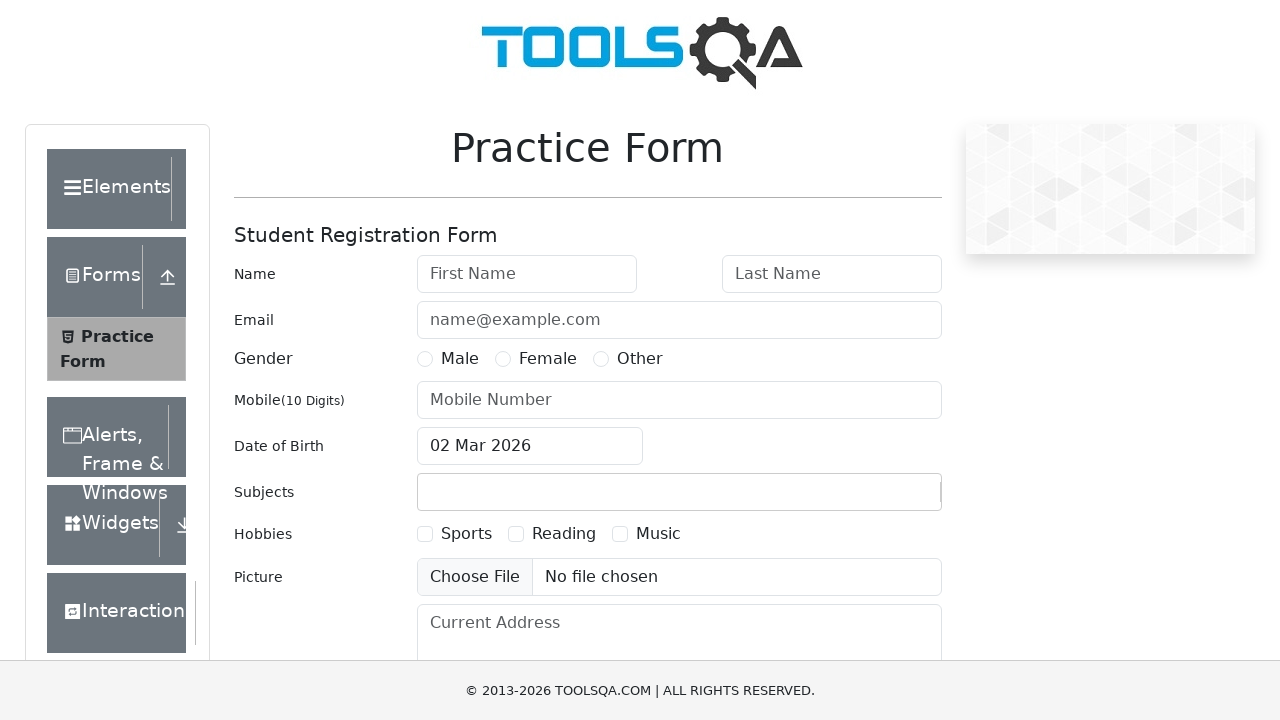

Located label for male radio button
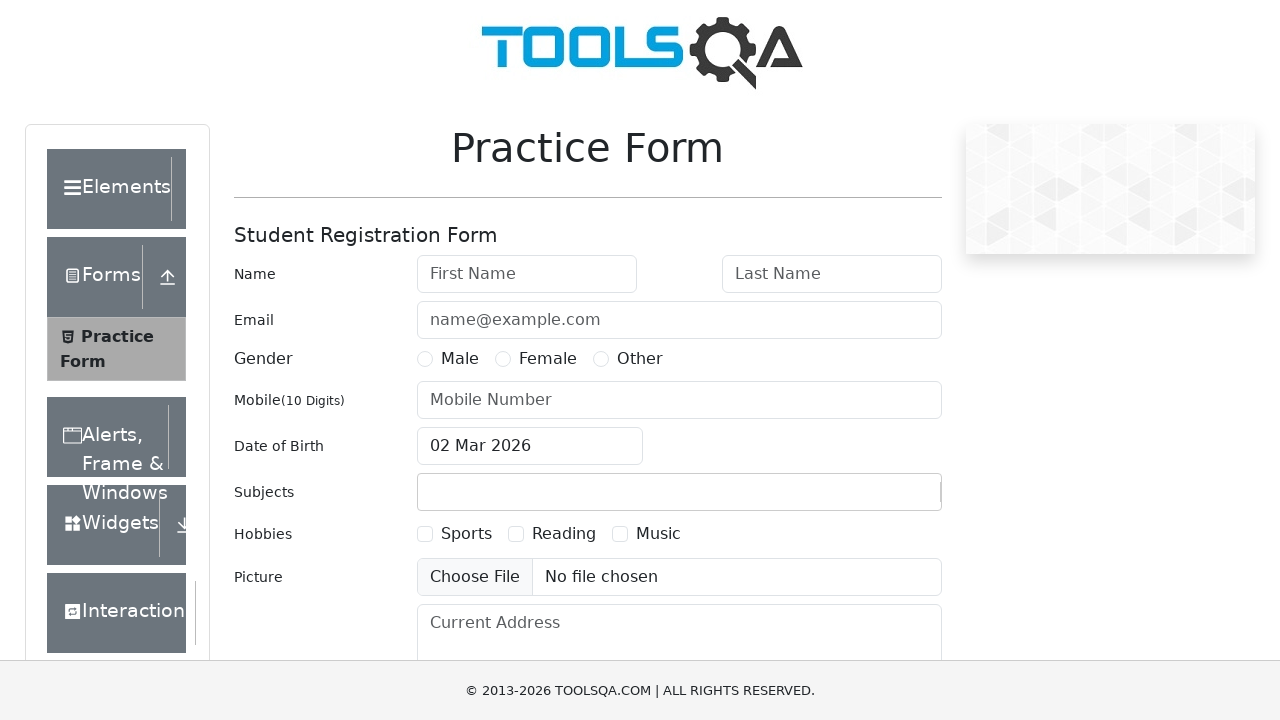

Clicked male radio button label at (460, 359) on xpath=//label[@for='gender-radio-1']
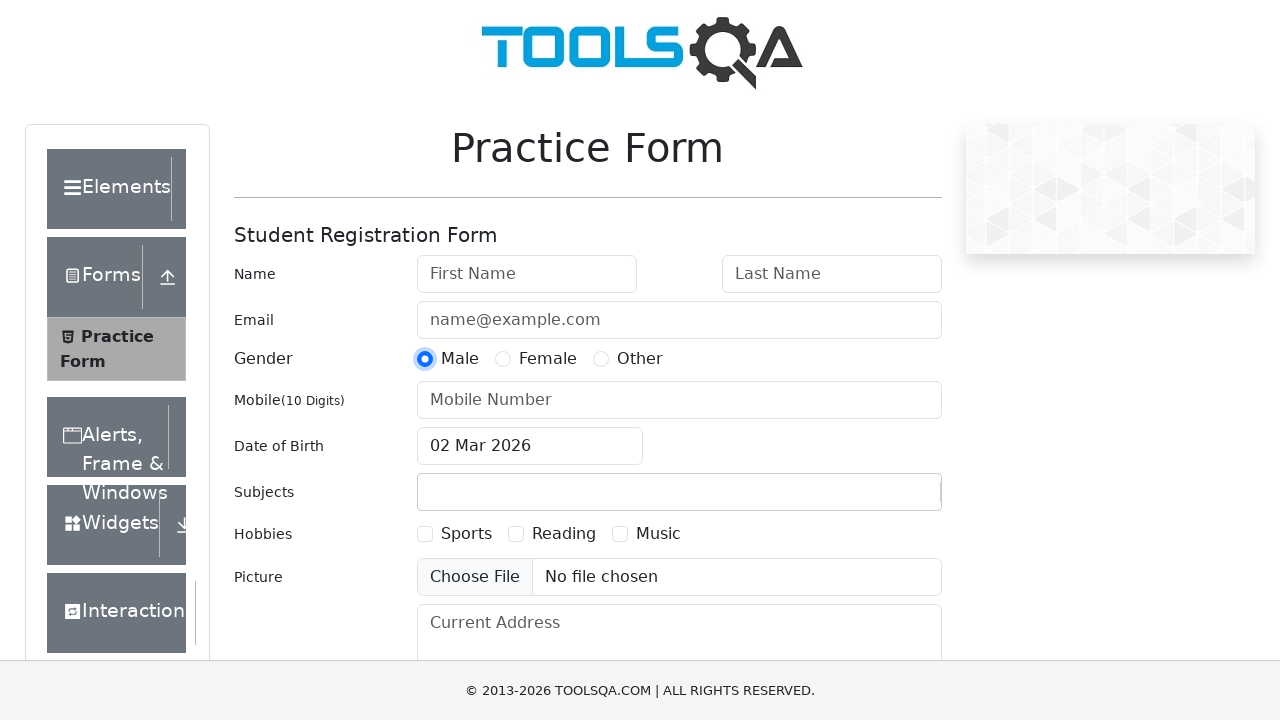

Checked male radio button selection state: True
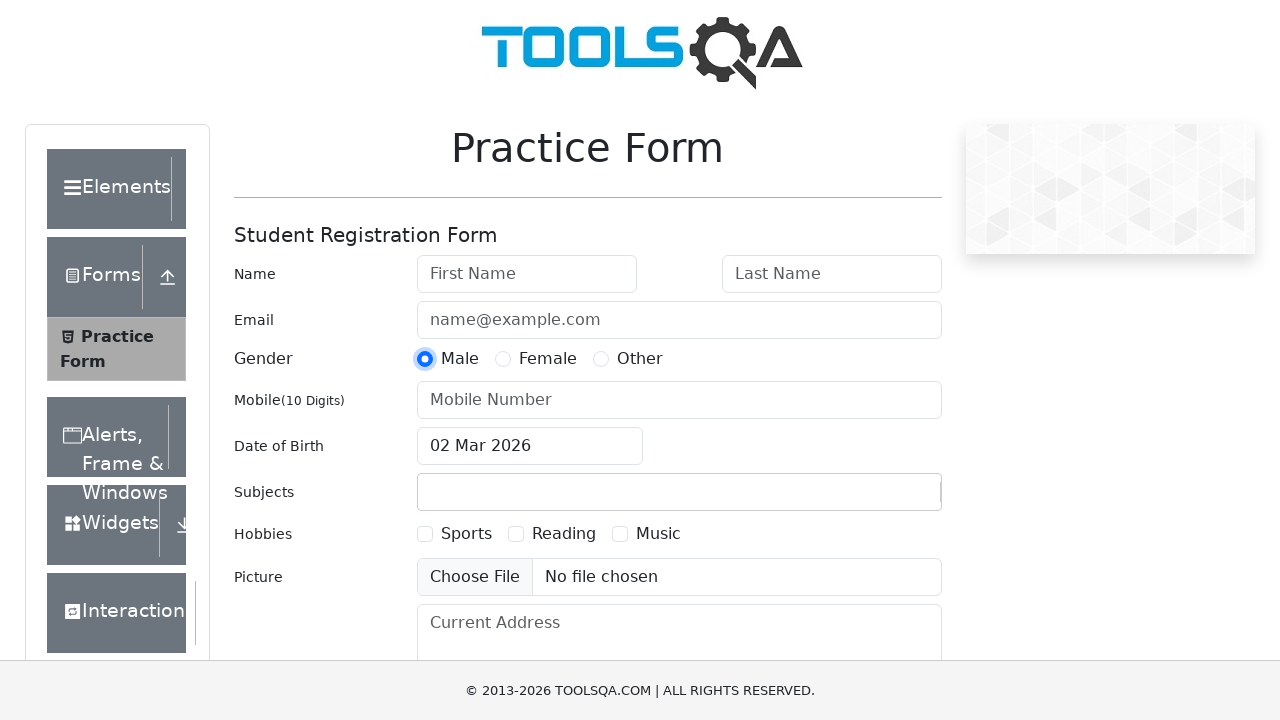

Clicked male radio button label again at (460, 359) on xpath=//label[@for='gender-radio-1']
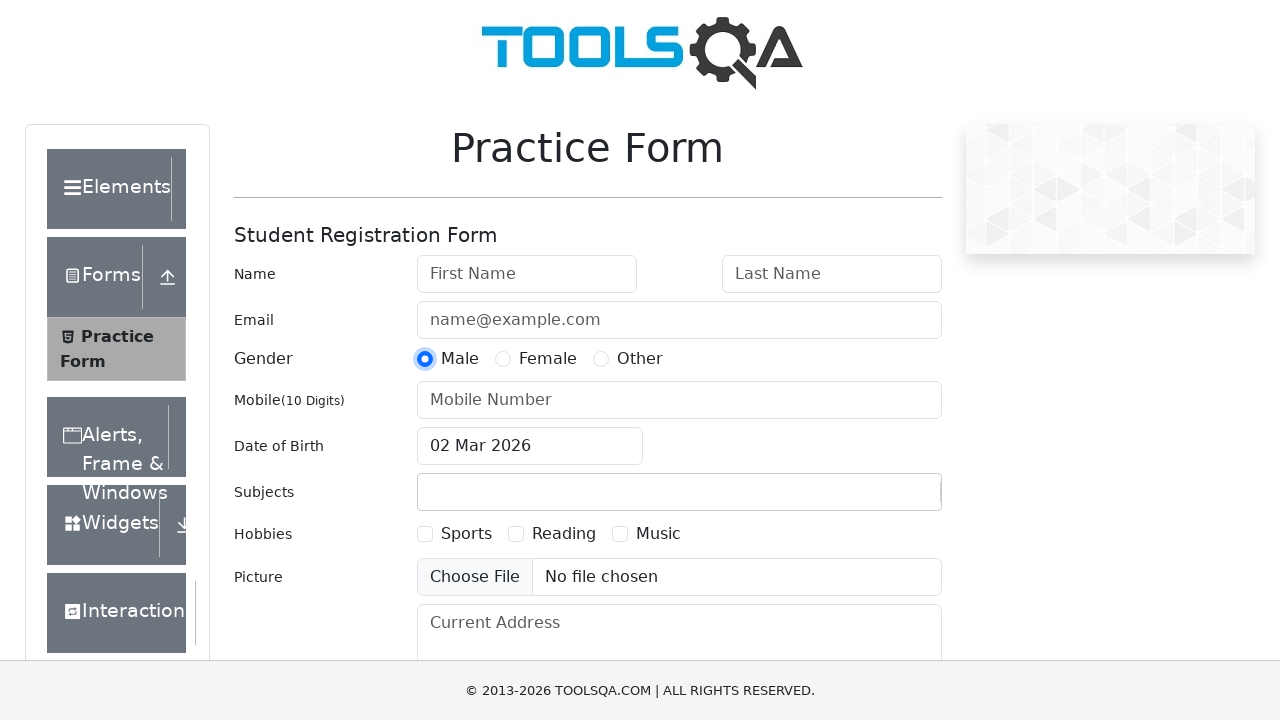

Verified male radio button still selected after second click: True
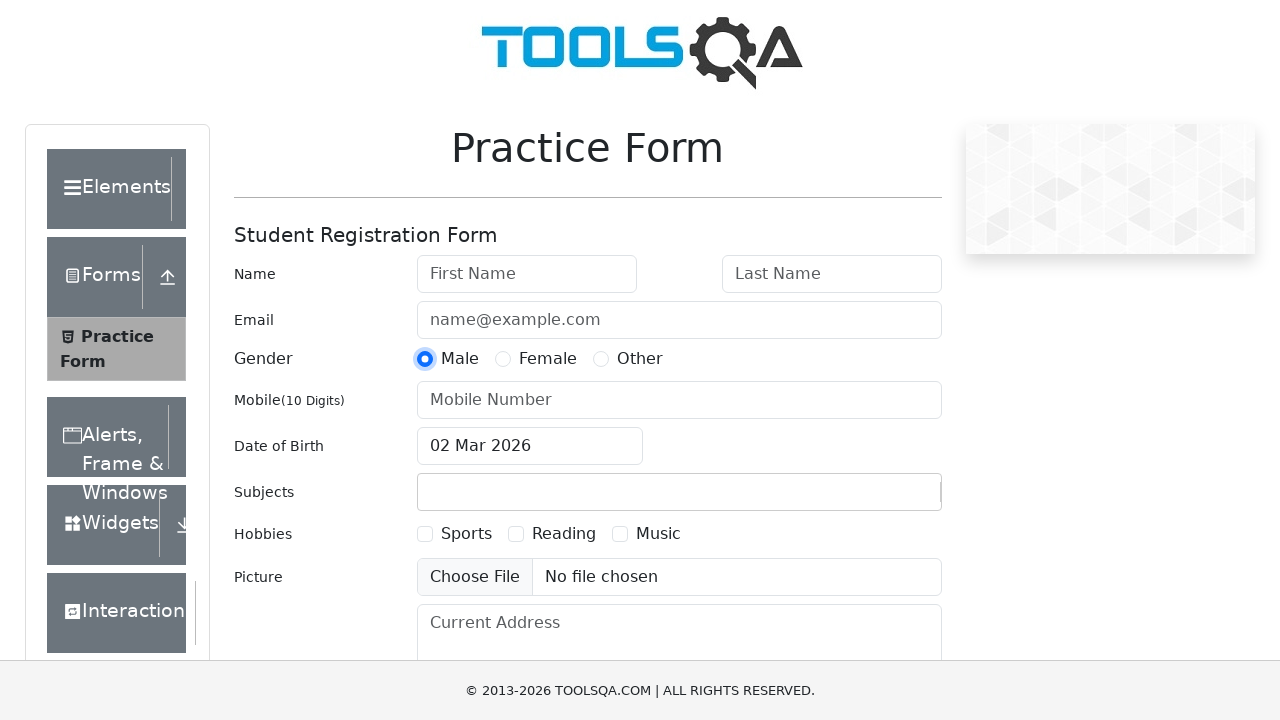

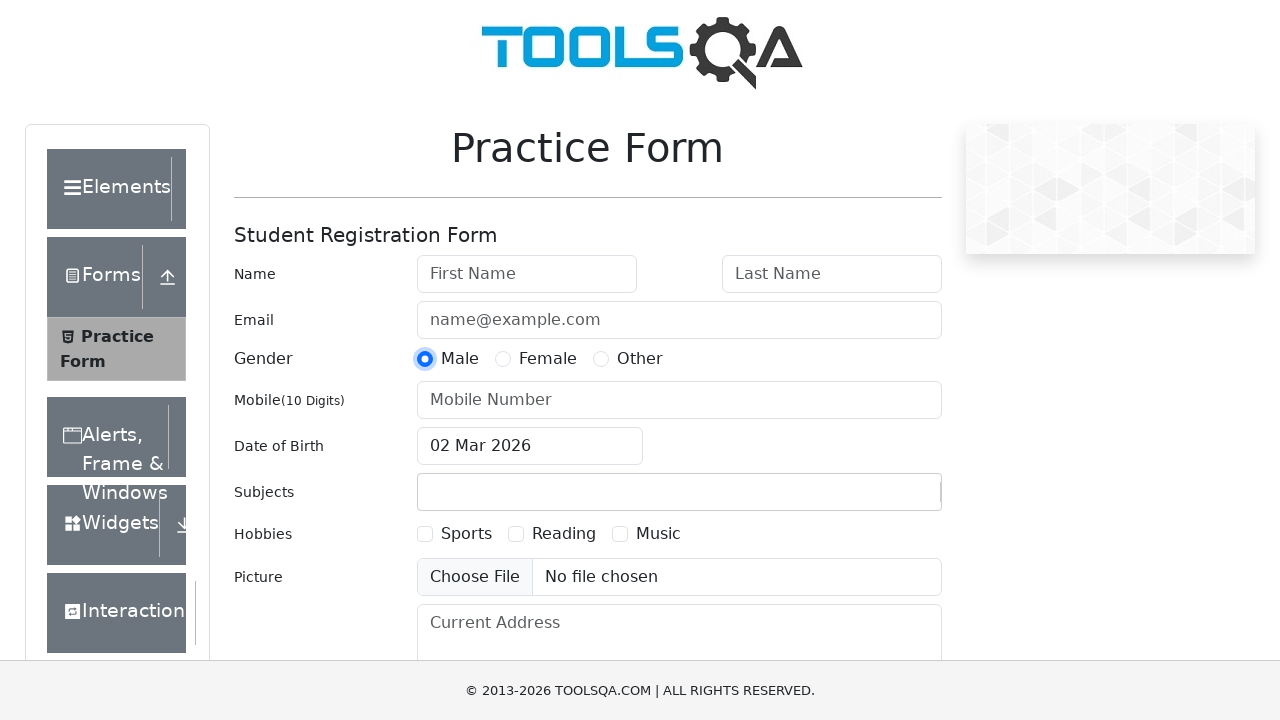